Tests the 12306 Chinese railway ticket search functionality by entering departure city (Chengdu), destination city (Chongqing), and clicking the query button to search for available tickets.

Starting URL: https://kyfw.12306.cn/otn/leftTicket/init

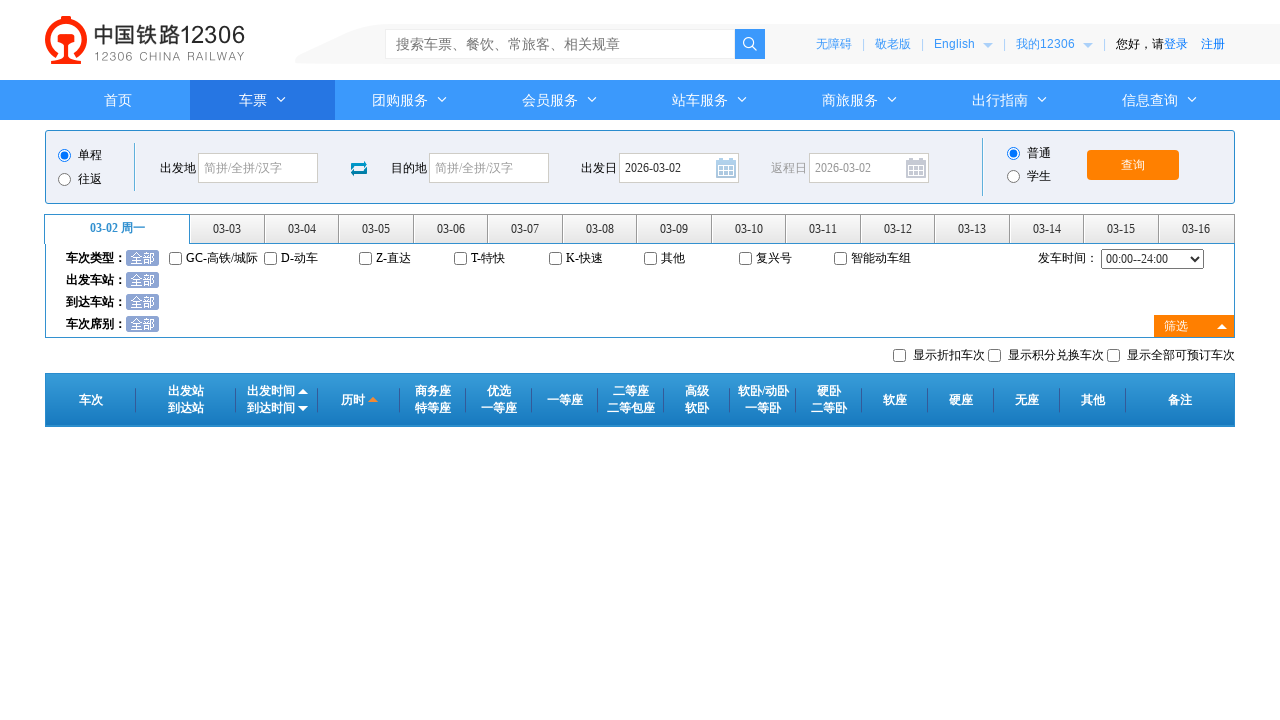

Clicked on departure station input field at (258, 168) on #fromStationText
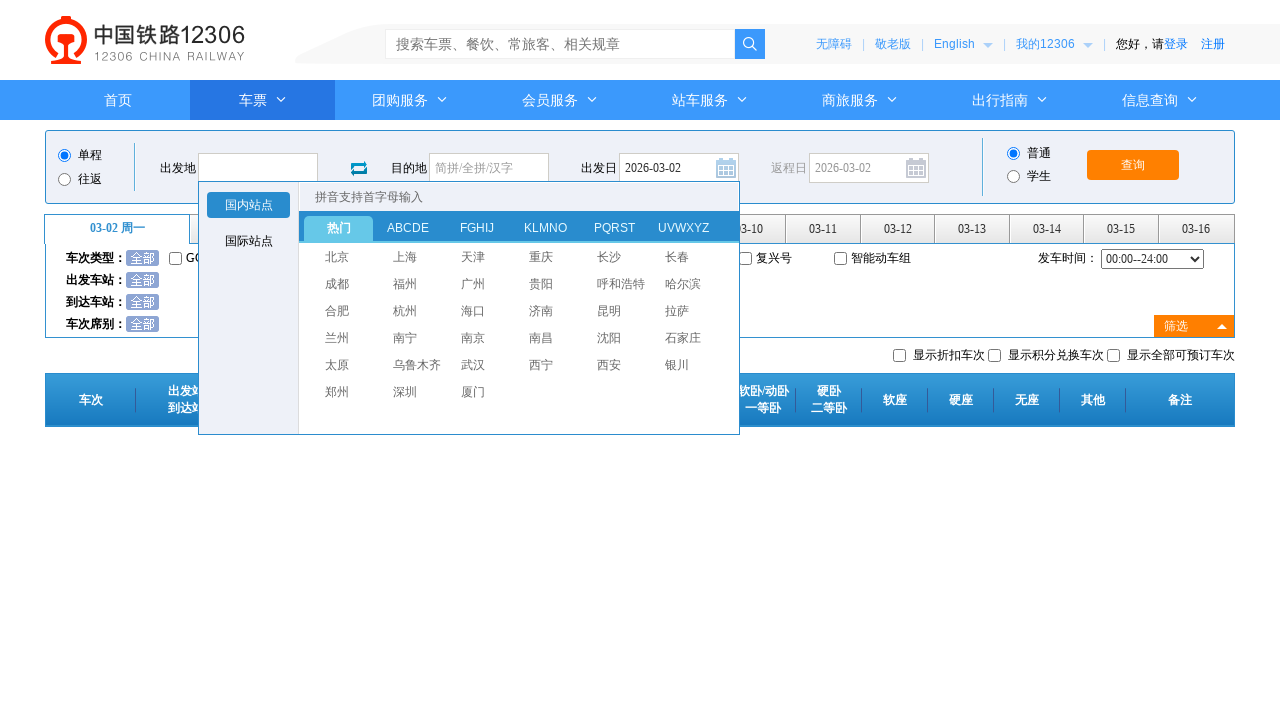

Filled departure city field with 'chengdu' on #fromStationText
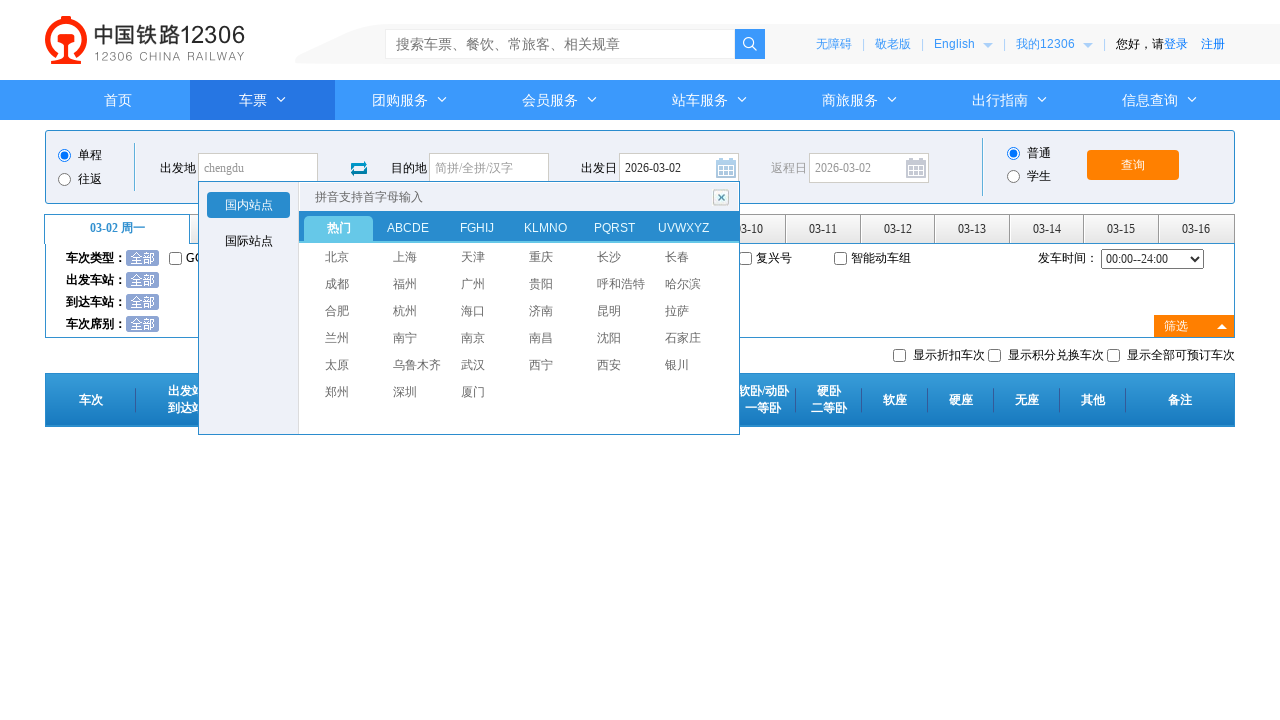

Pressed Enter to confirm departure city selection
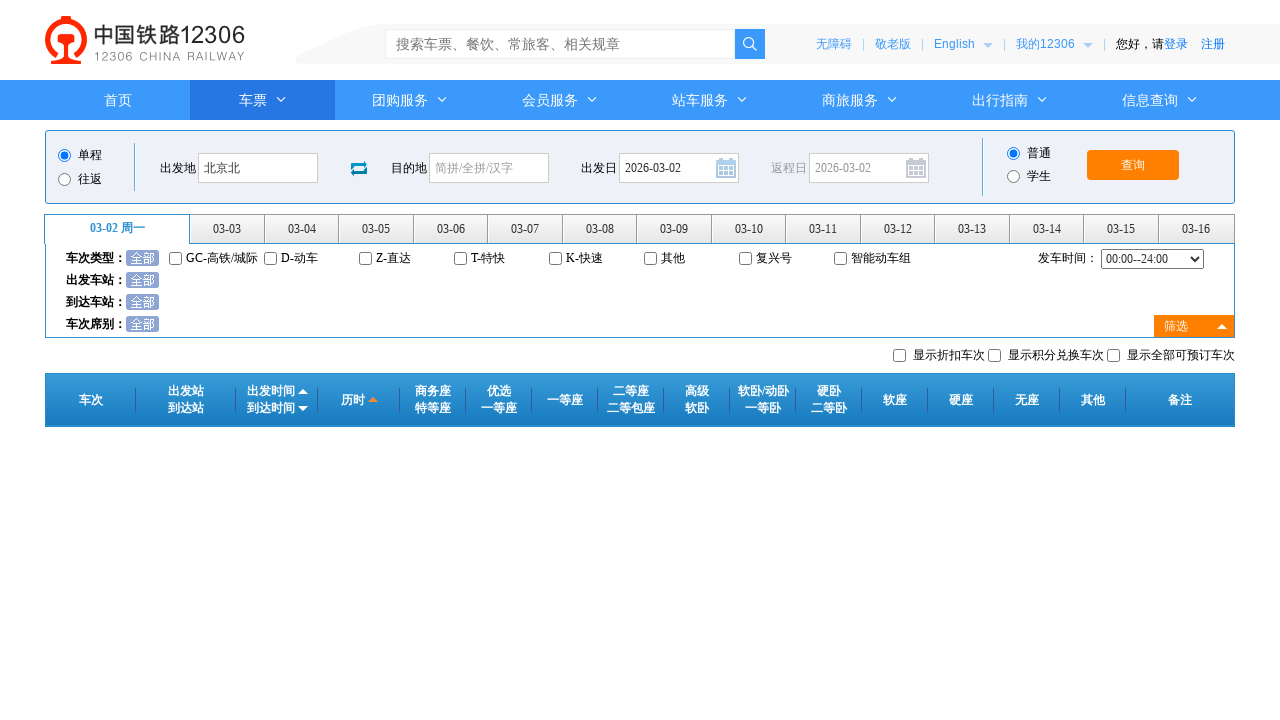

Waited for departure city input to be processed
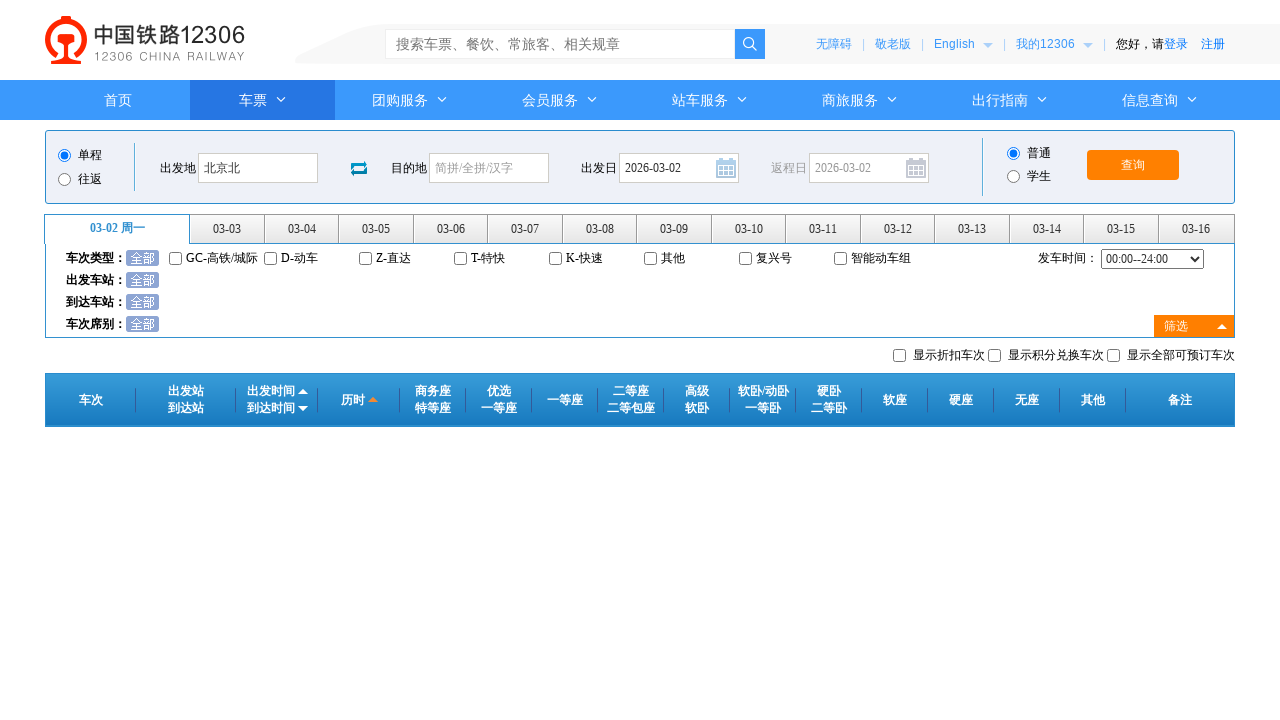

Clicked on destination station input field at (489, 168) on #toStationText
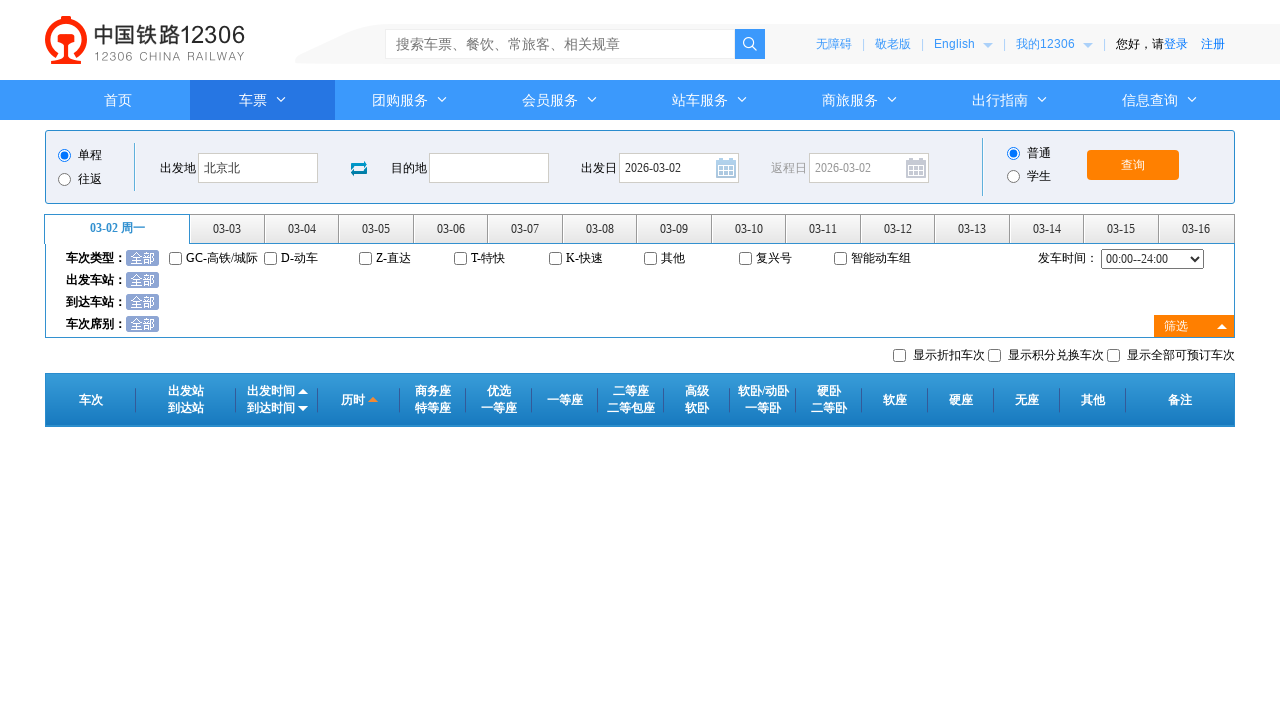

Filled destination city field with 'chongqing' on #toStationText
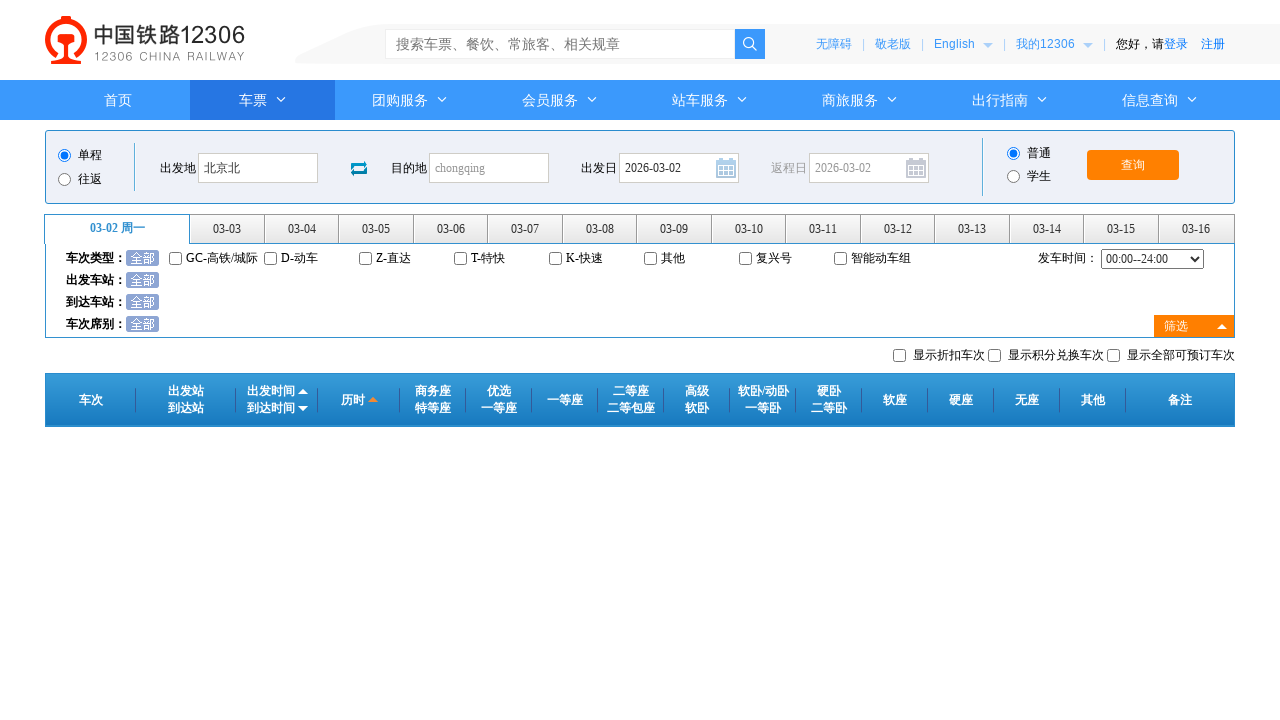

Pressed Enter to confirm destination city selection
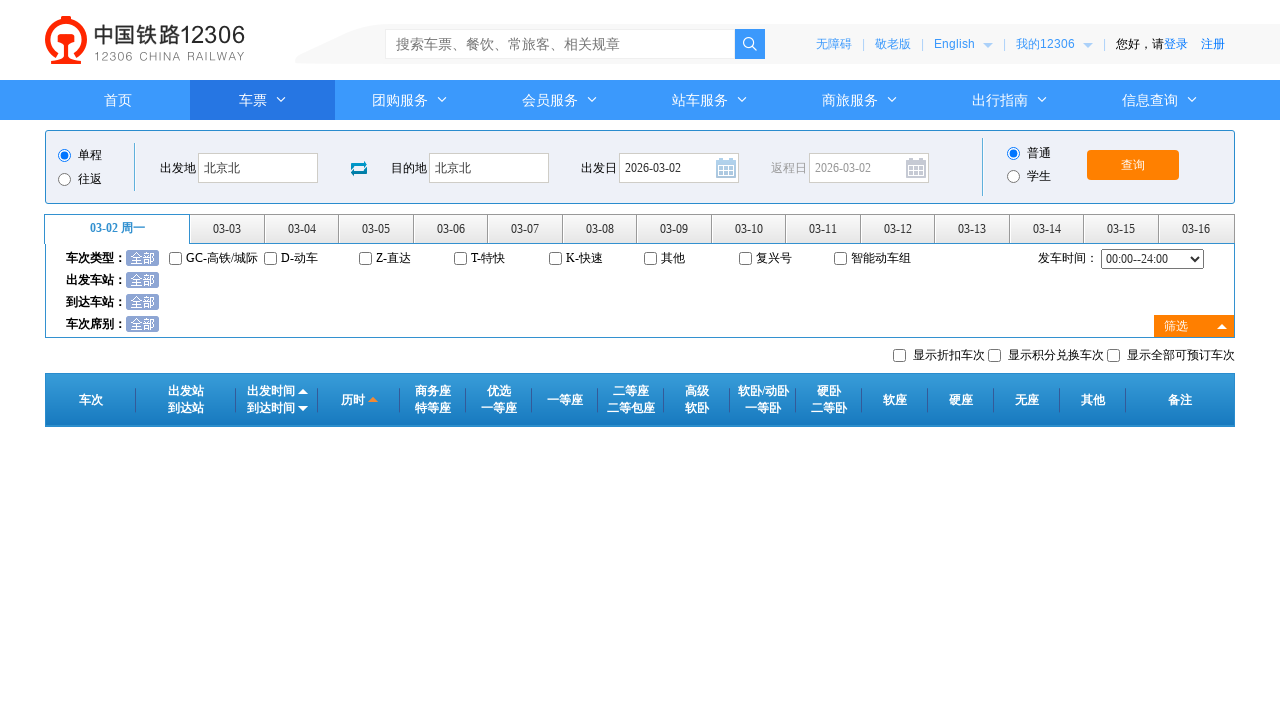

Waited for destination city input to be processed
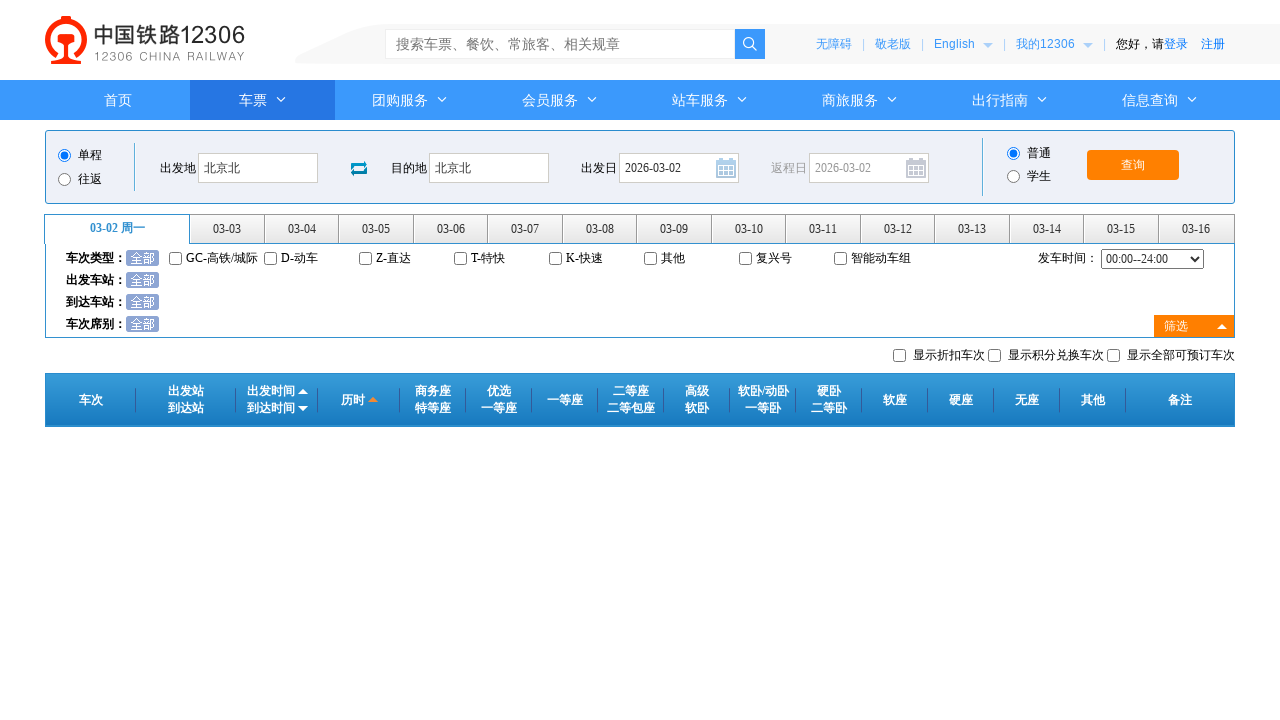

Clicked the query ticket button to search for available tickets from Chengdu to Chongqing at (1133, 165) on #query_ticket
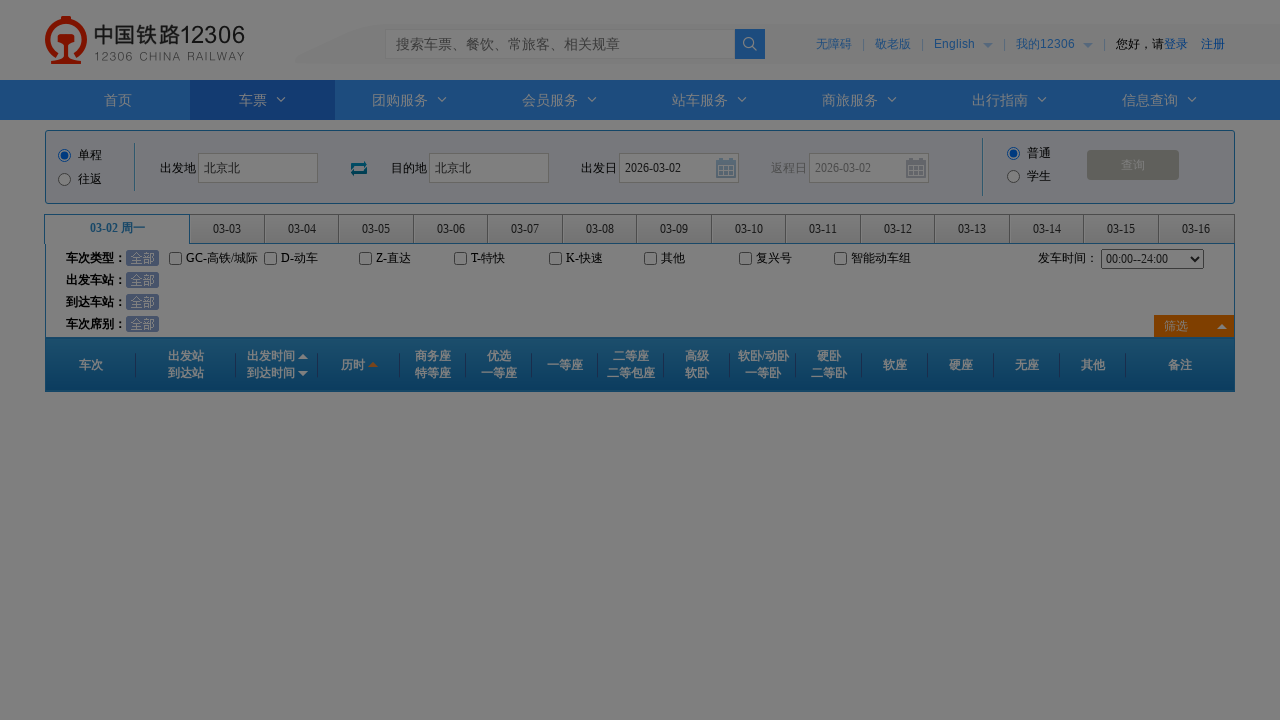

Waited for ticket search results to load
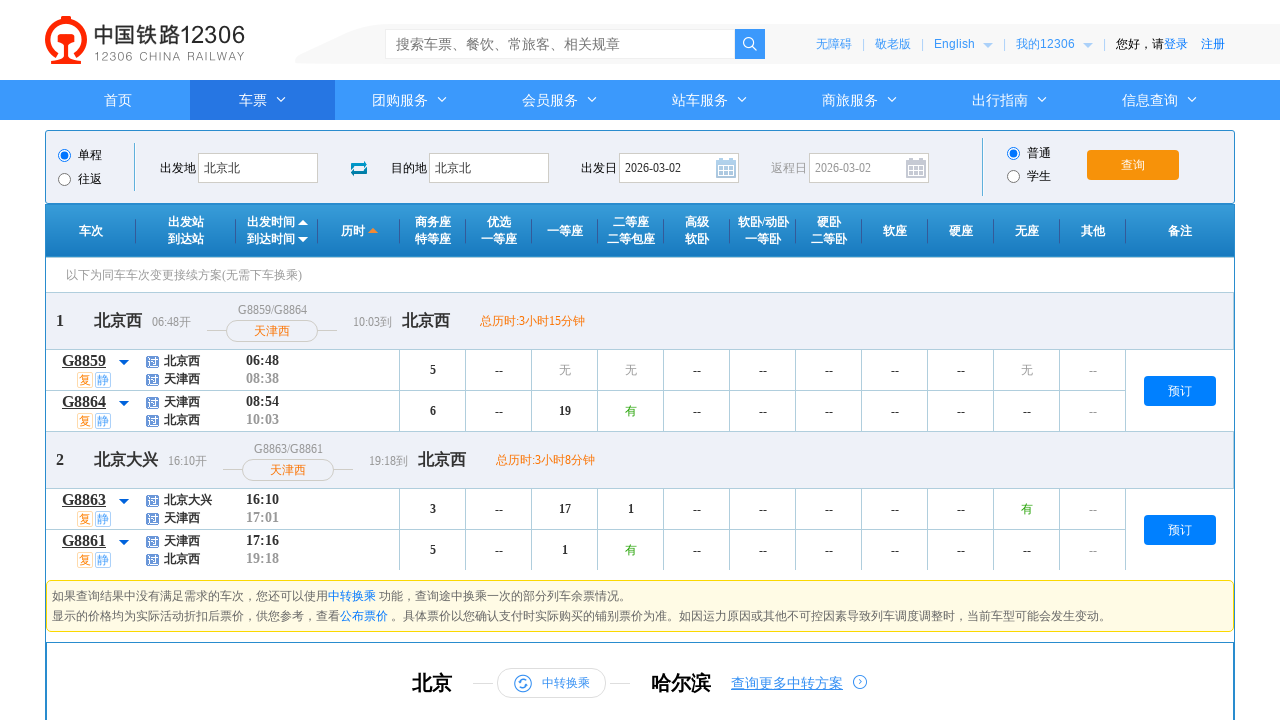

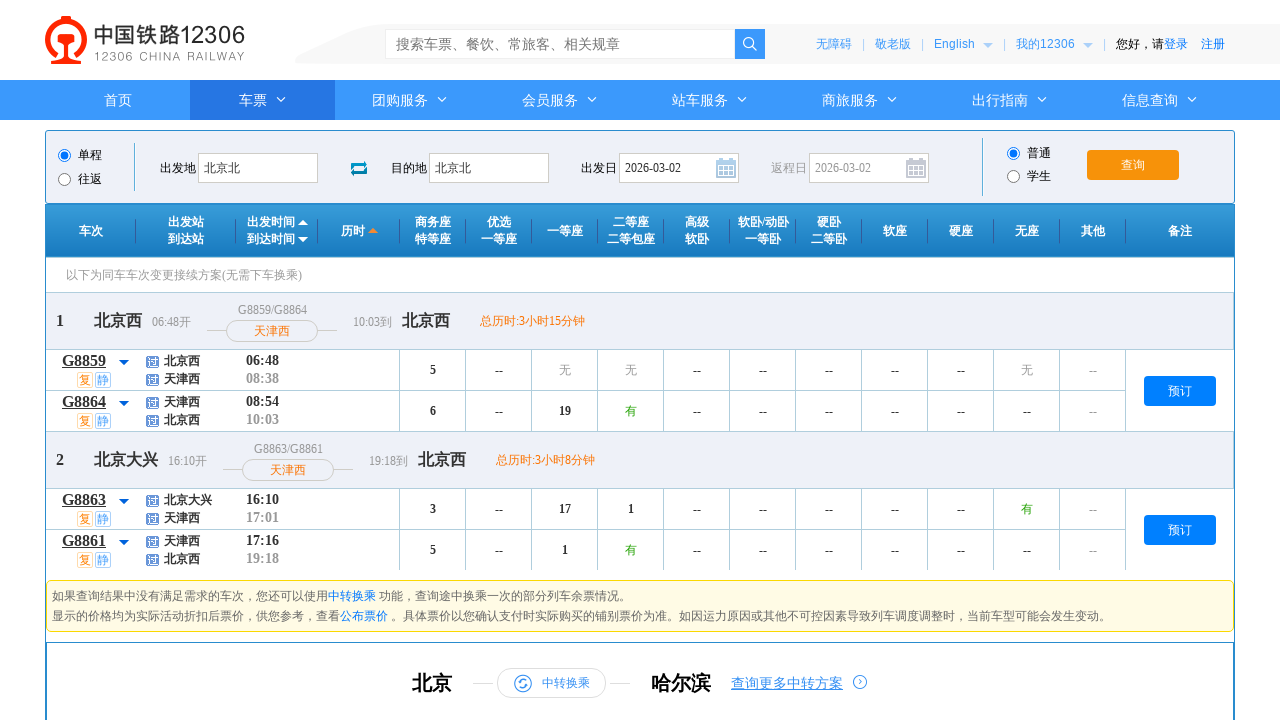